Tests clicking the "New Window" button and verifying that the new window displays the expected sample page message

Starting URL: https://demoqa.com/browser-windows

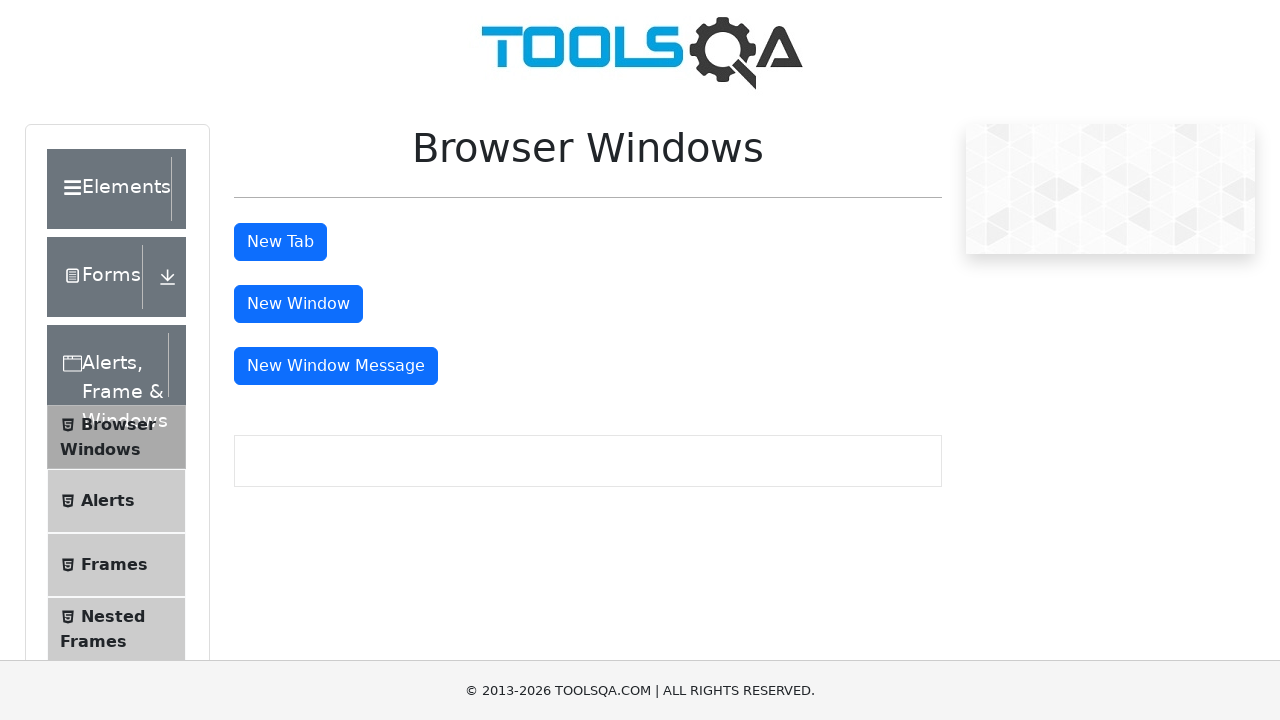

Waited for New Window button to be visible
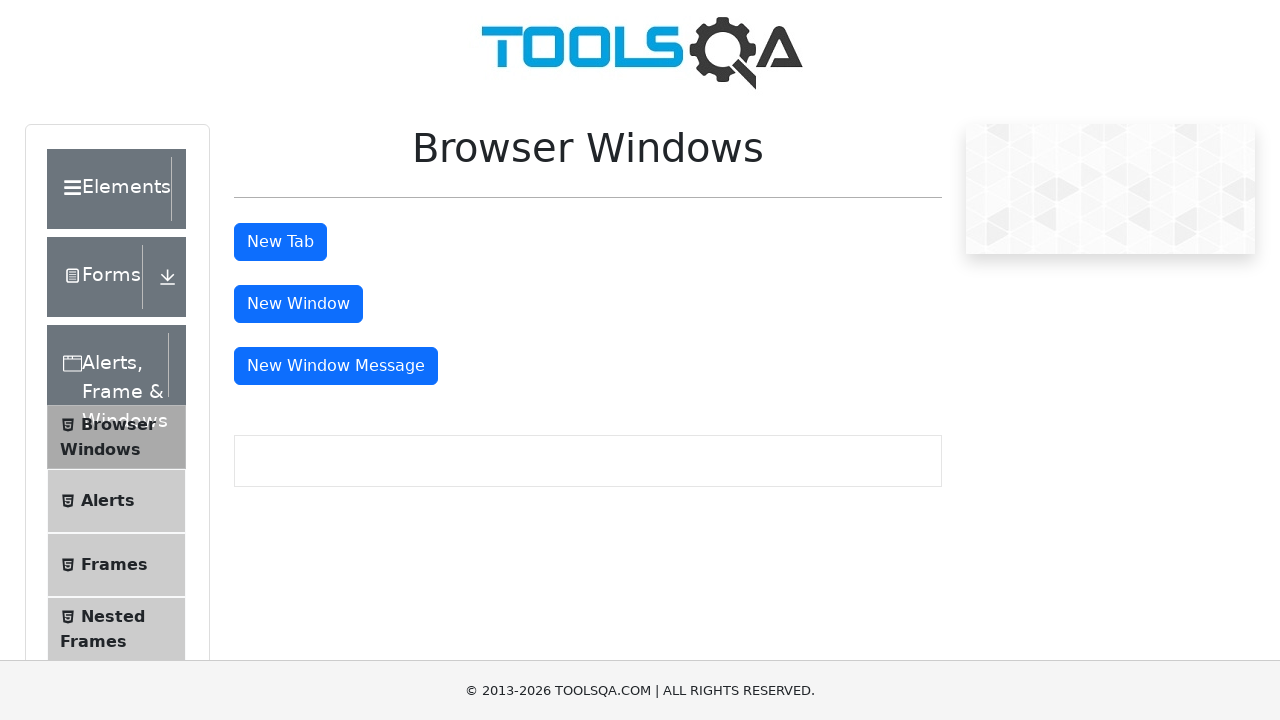

Clicked New Window button at (298, 304) on #windowButton
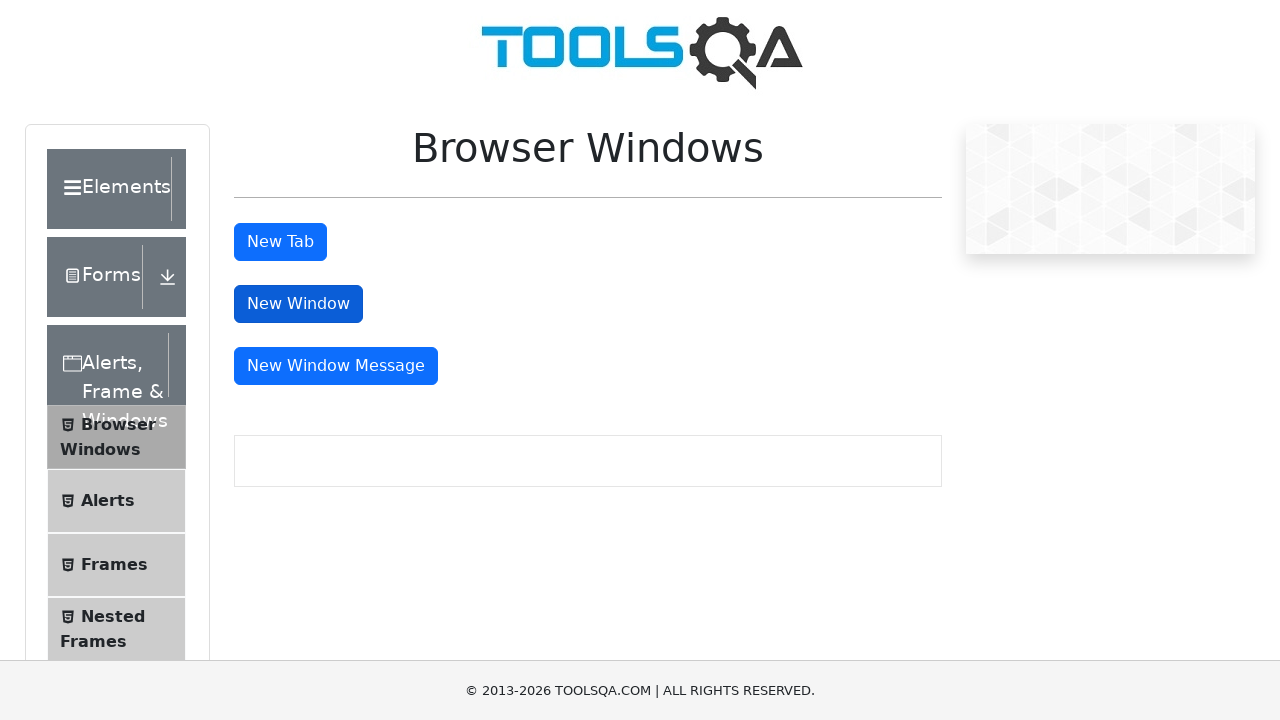

New window page object captured
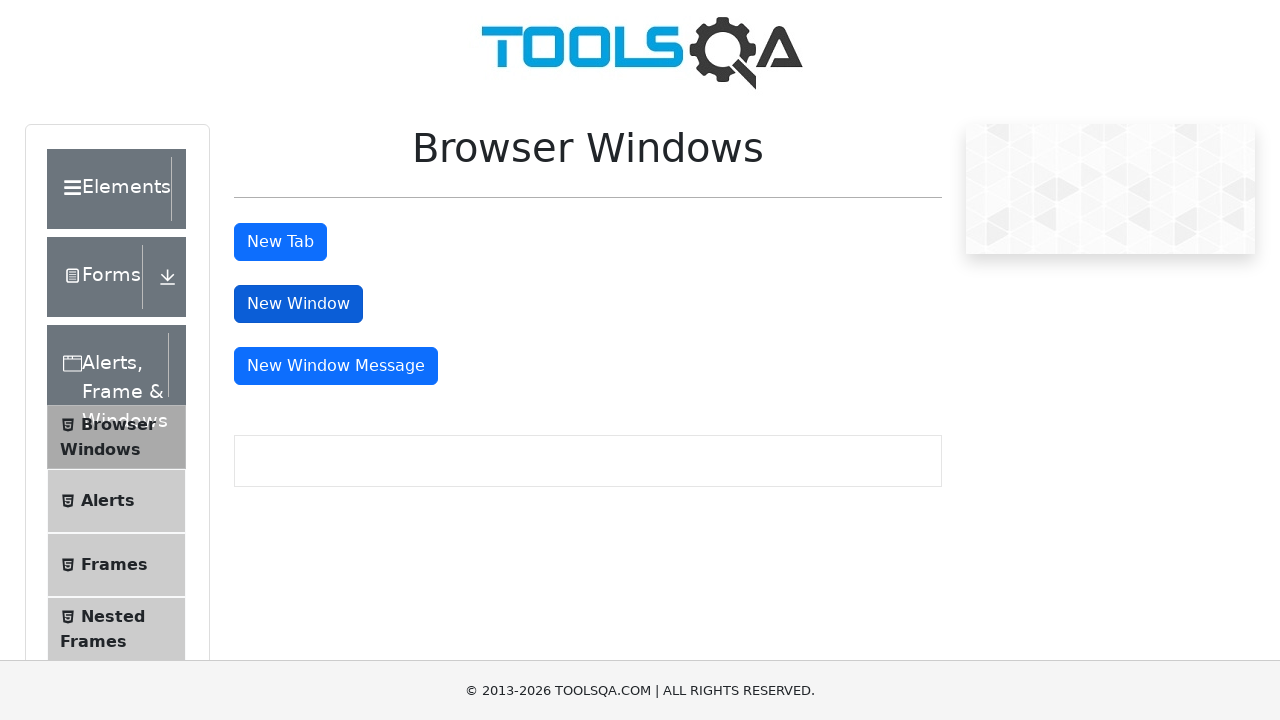

New window loaded completely
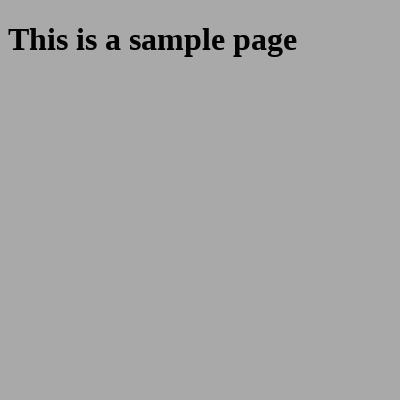

Sample heading selector is visible in new window
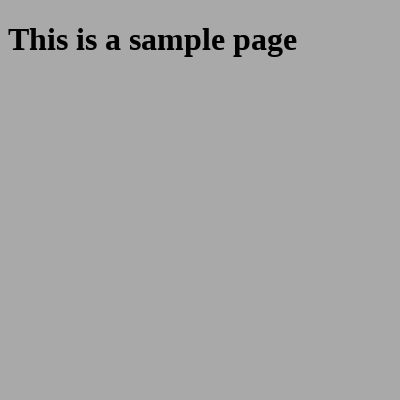

Retrieved heading text: 'This is a sample page'
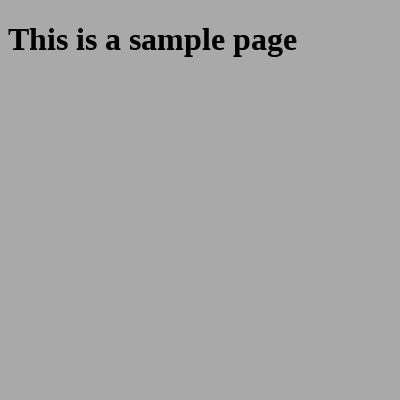

Verified heading text matches expected value 'This is a sample page'
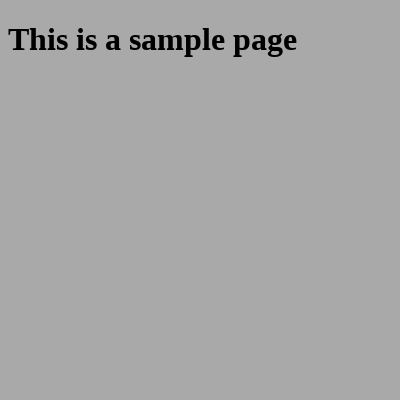

Closed the new window
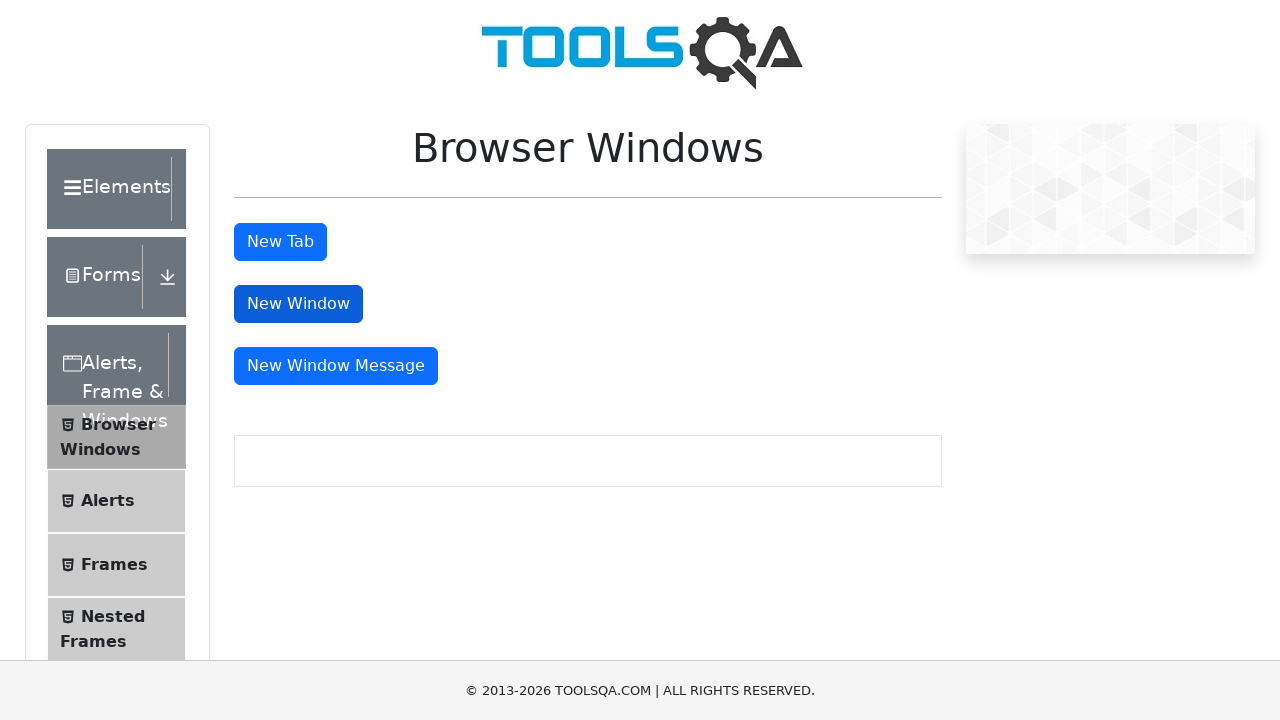

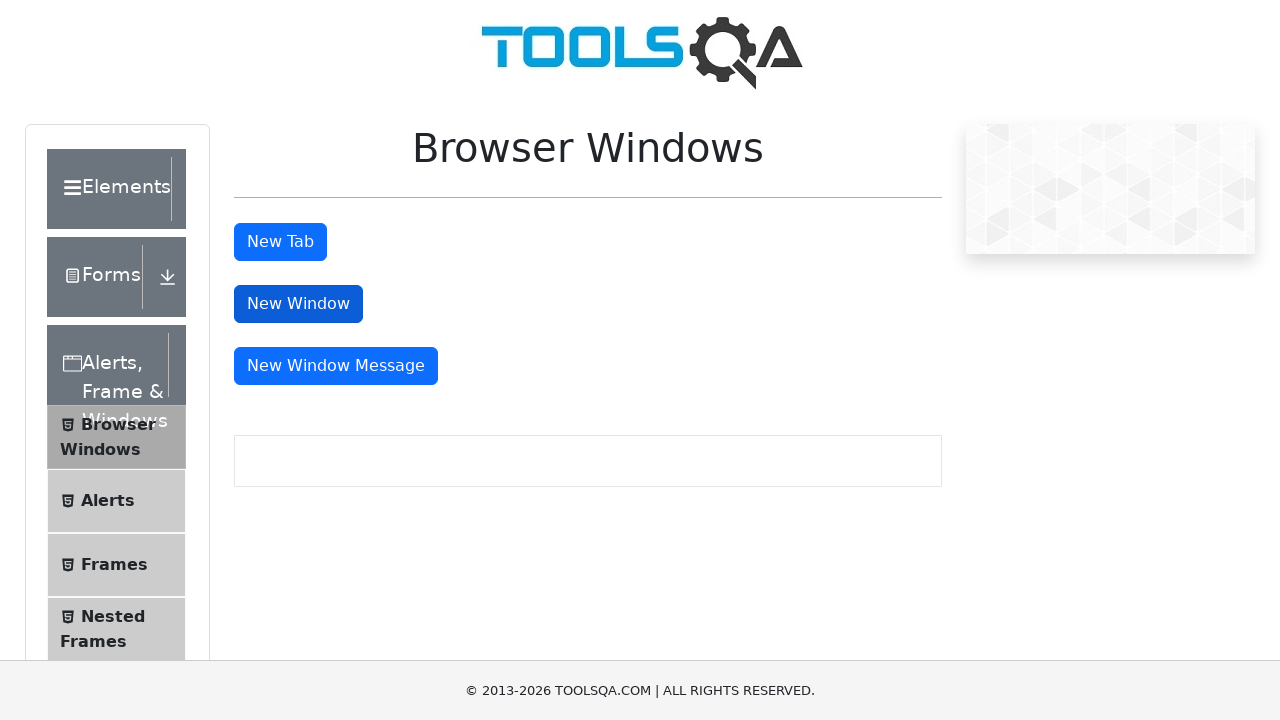